Tests keyboard input by clicking the target input field and pressing the Shift key

Starting URL: https://the-internet.herokuapp.com/key_presses

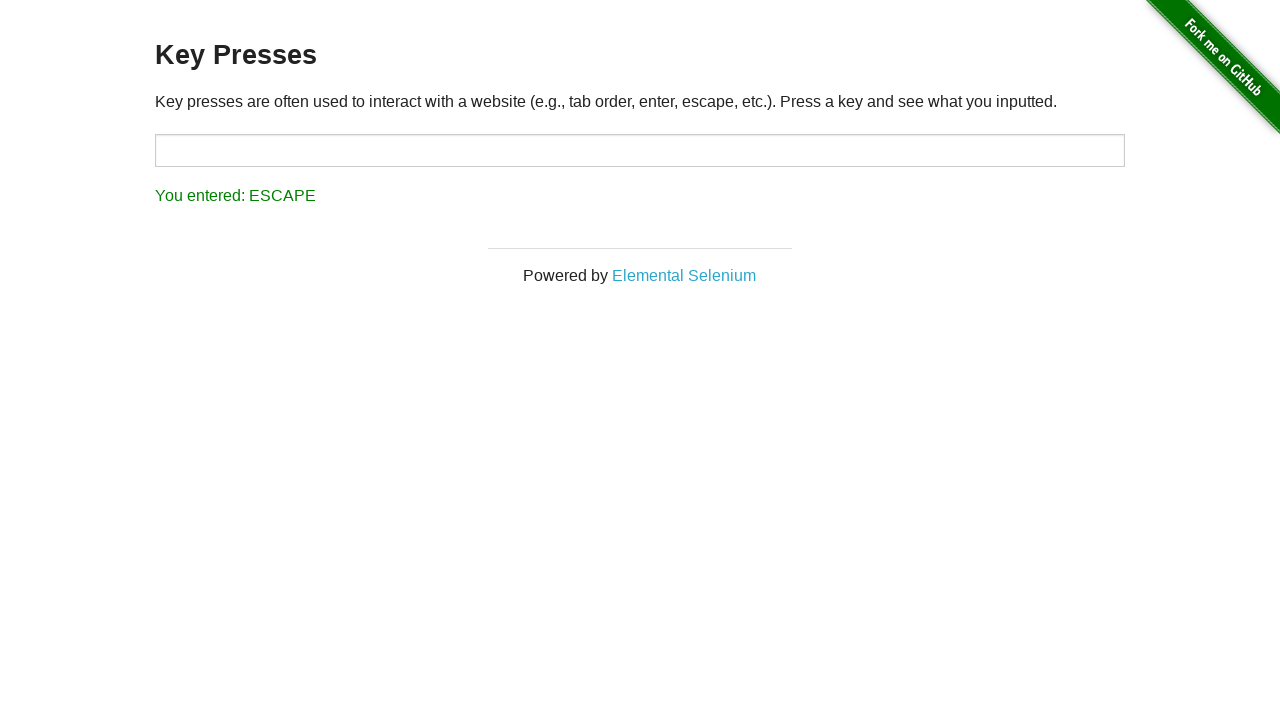

Clicked on the target input field at (640, 150) on #target
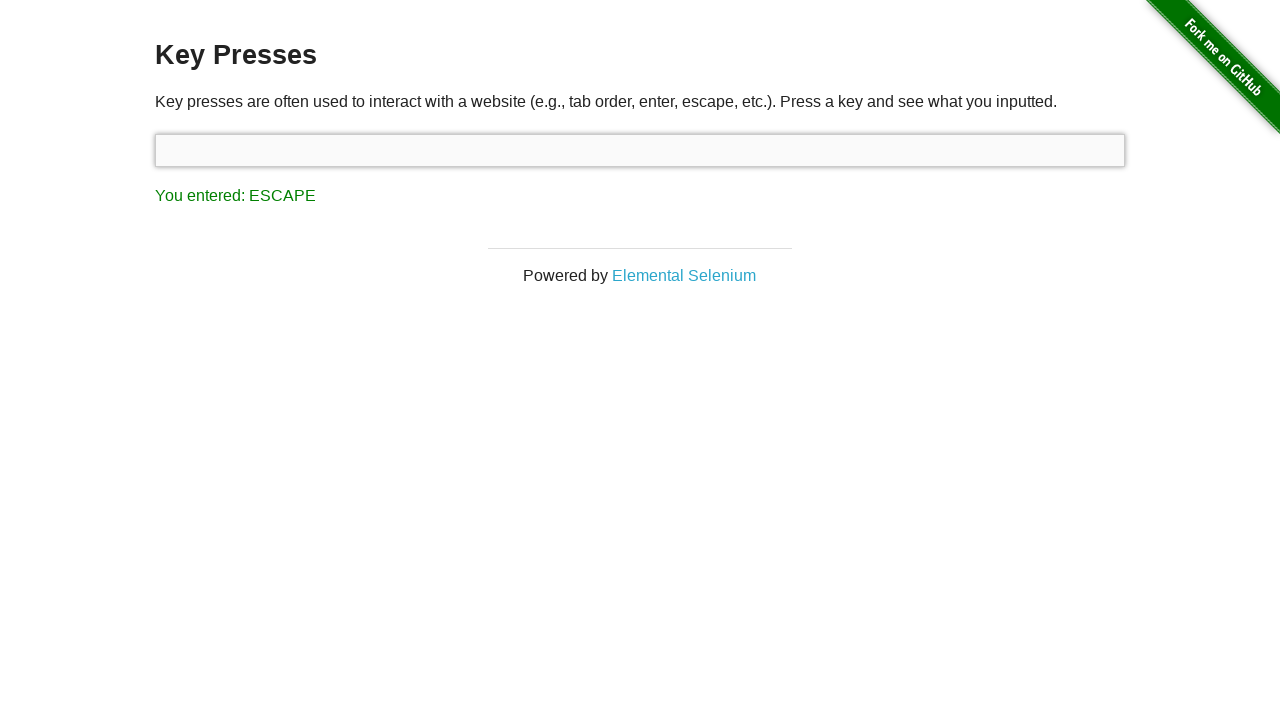

Pressed the Shift key
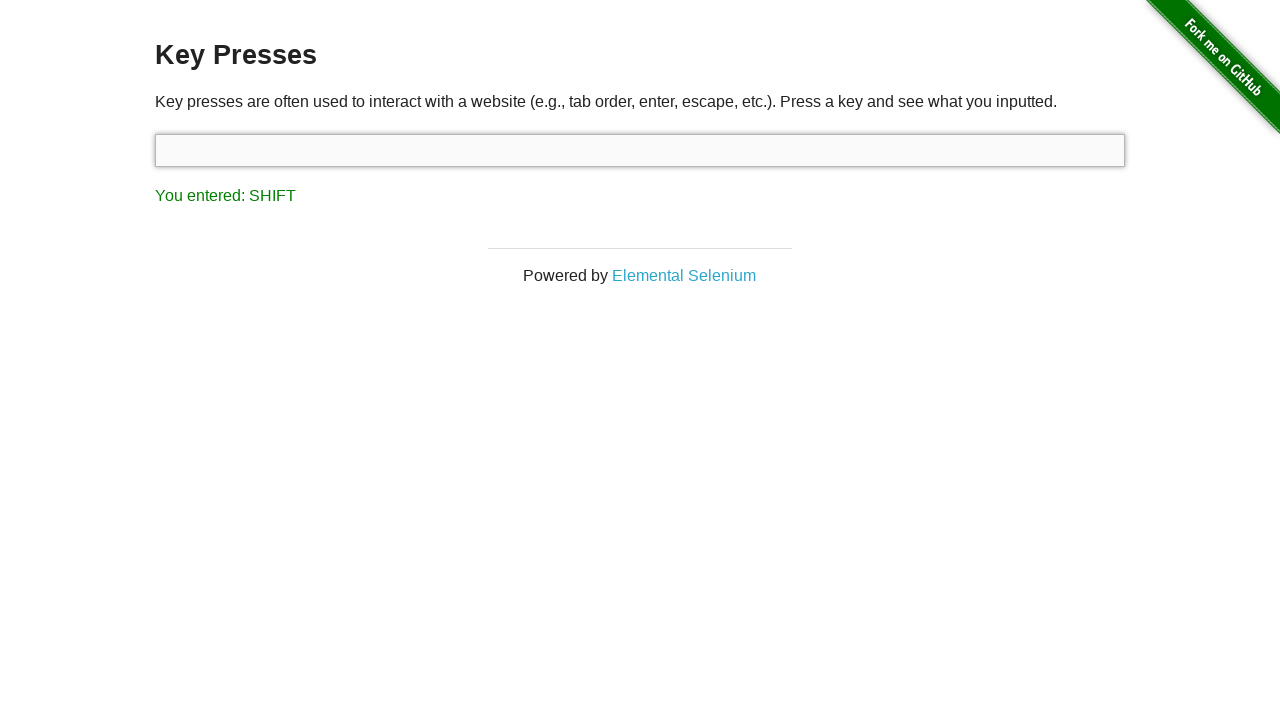

Result element loaded after Shift key press
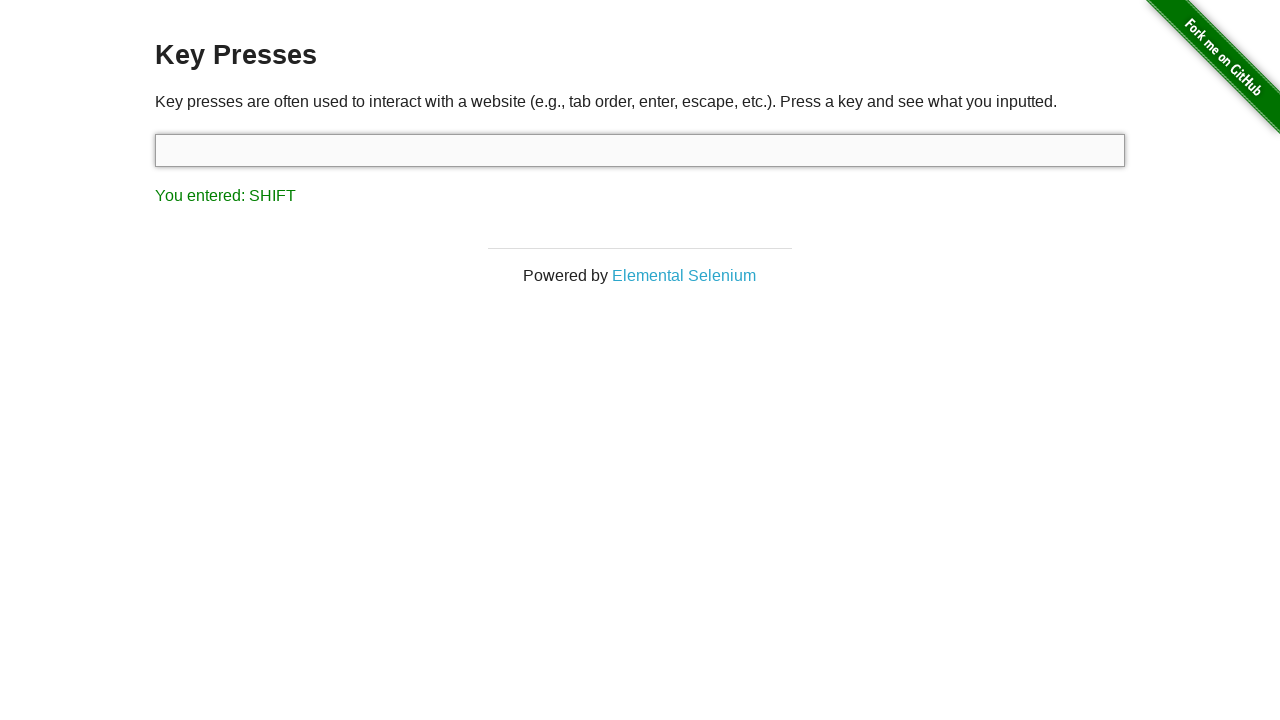

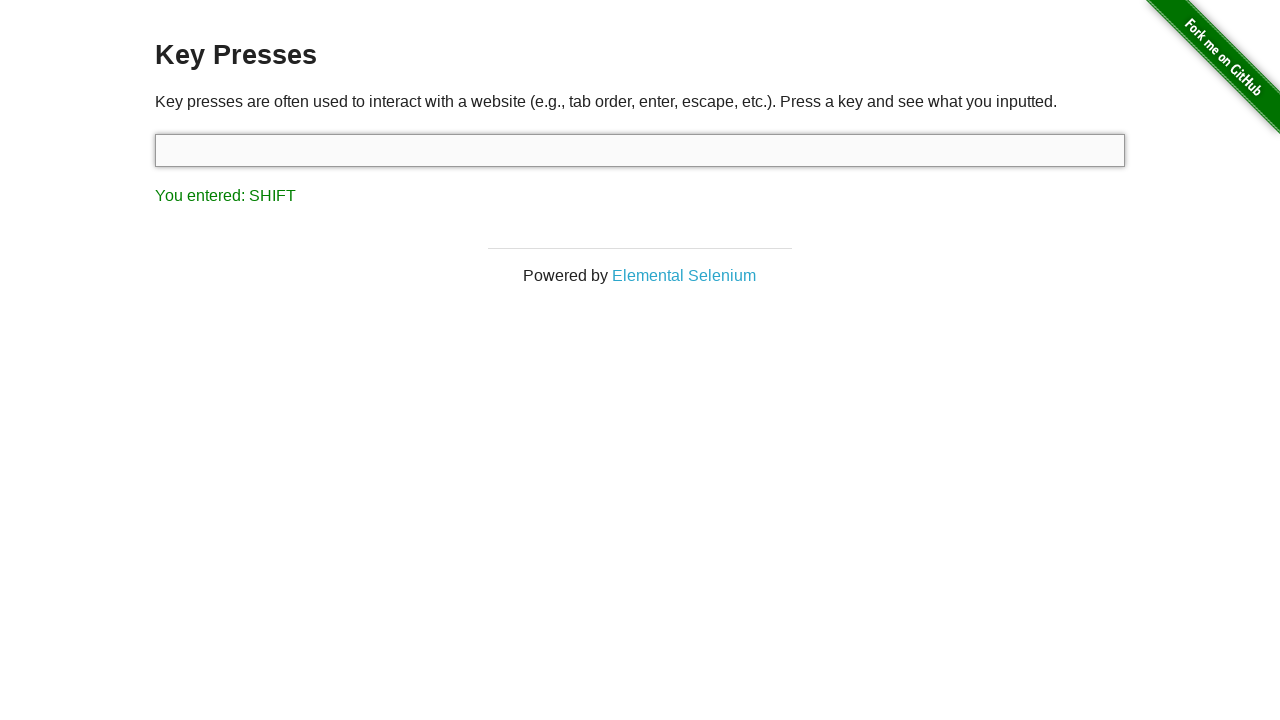